Navigates to QQ's homepage and verifies the page loads successfully

Starting URL: http://www.qq.com

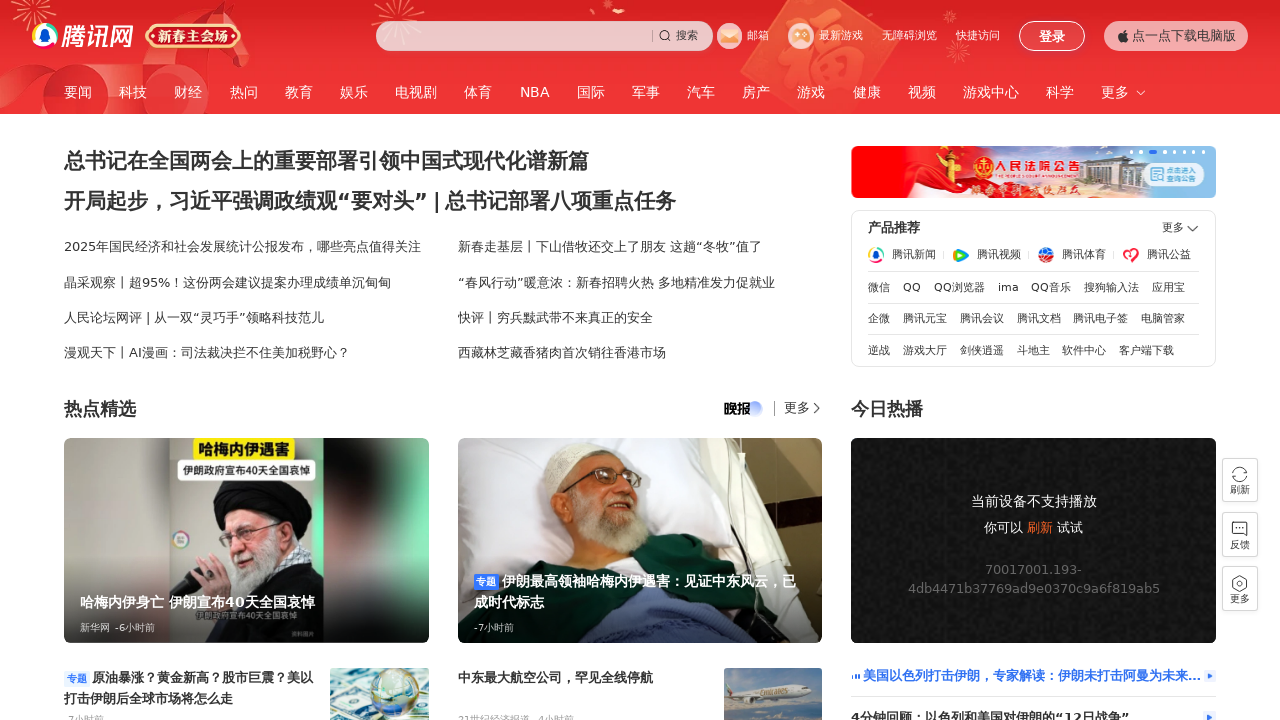

Waited for QQ homepage to load (domcontentloaded state)
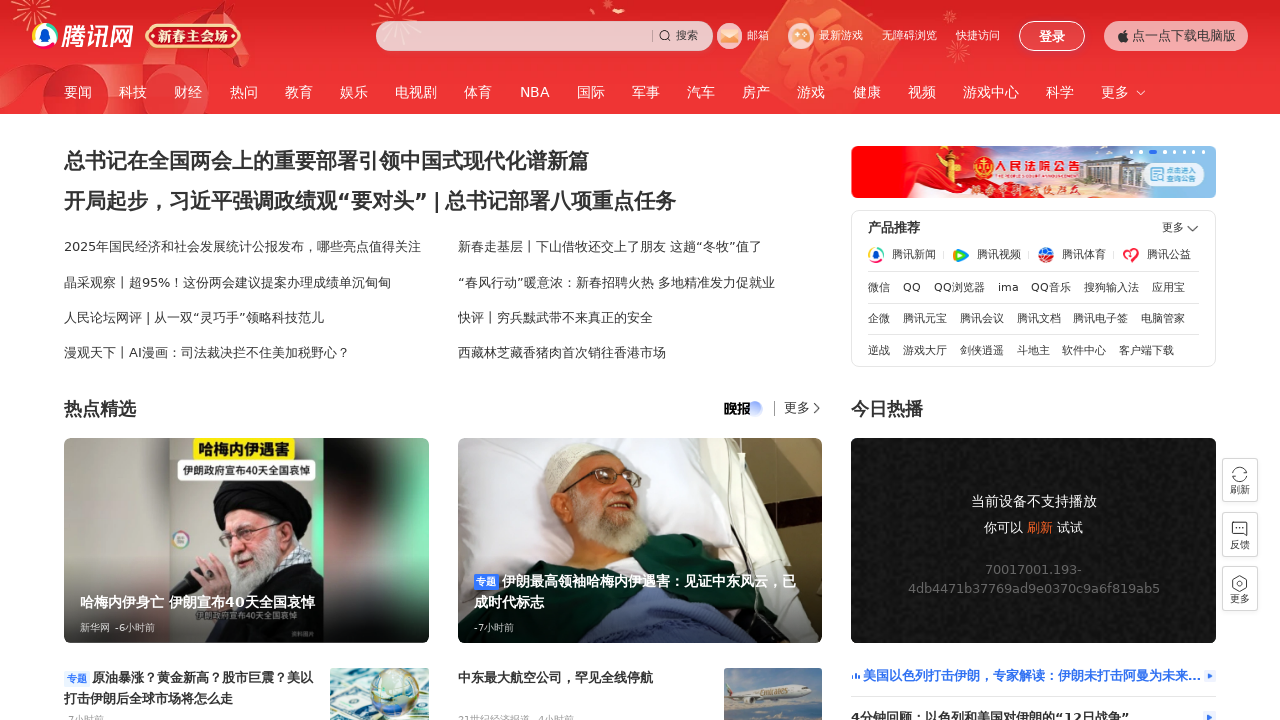

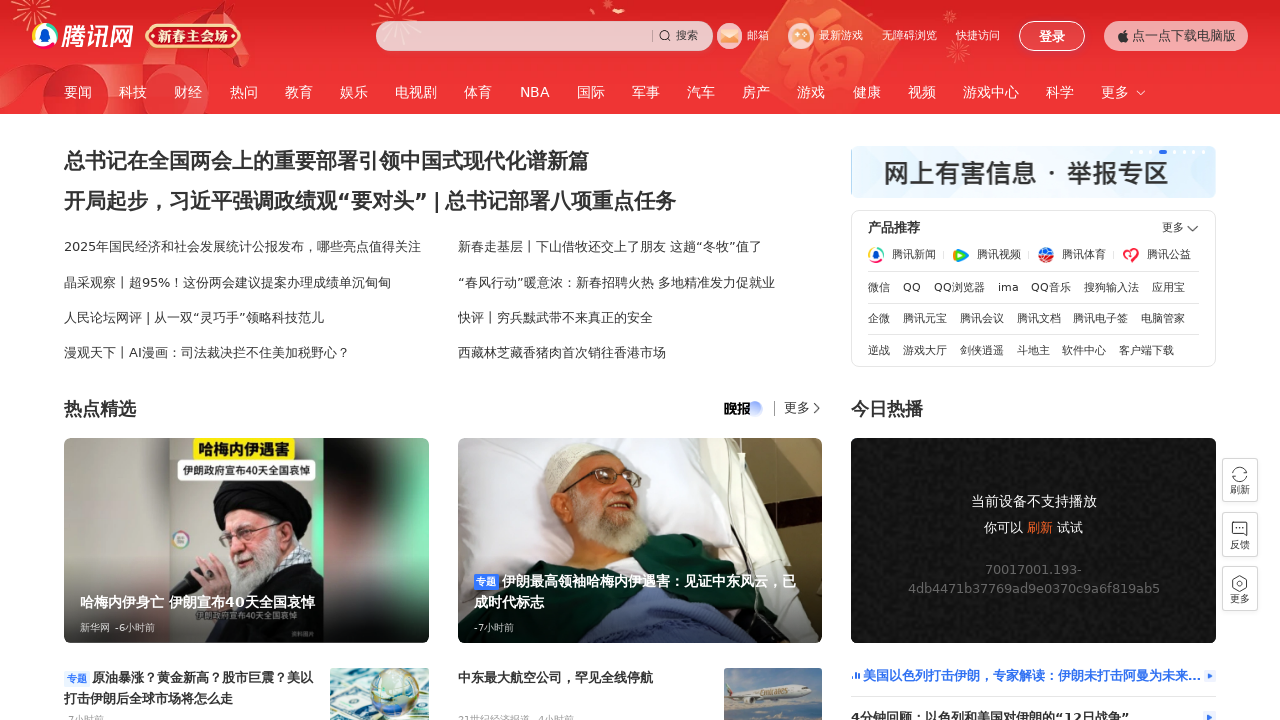